Verifies that the progress circle element is visible on the page

Starting URL: https://alexandrshiriaev.github.io/progress-circle/

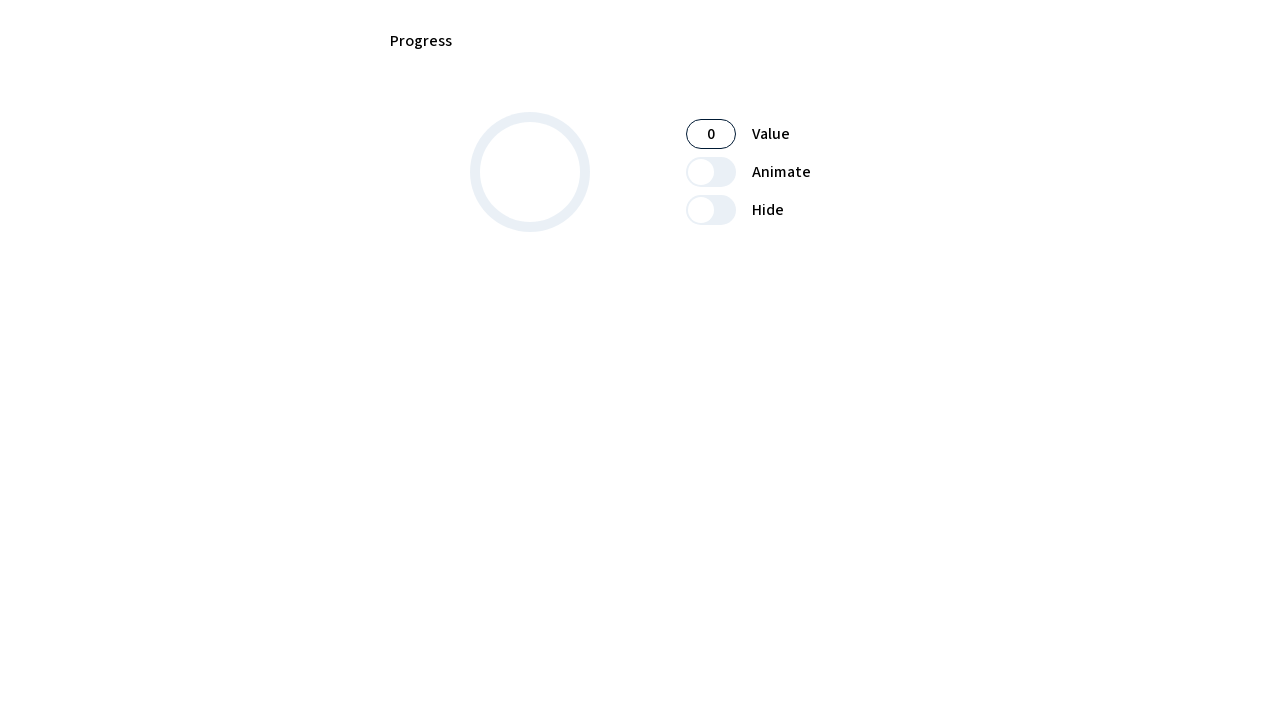

Navigated to progress circle page
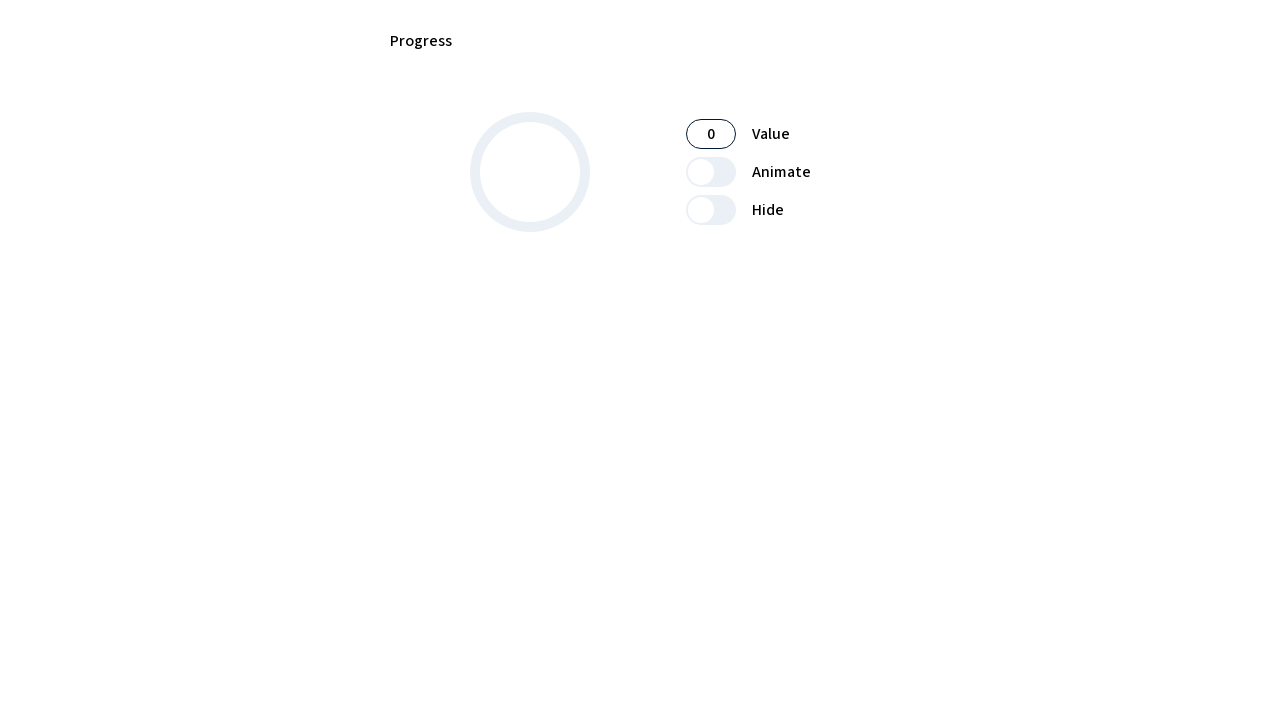

Located progress circle element by role
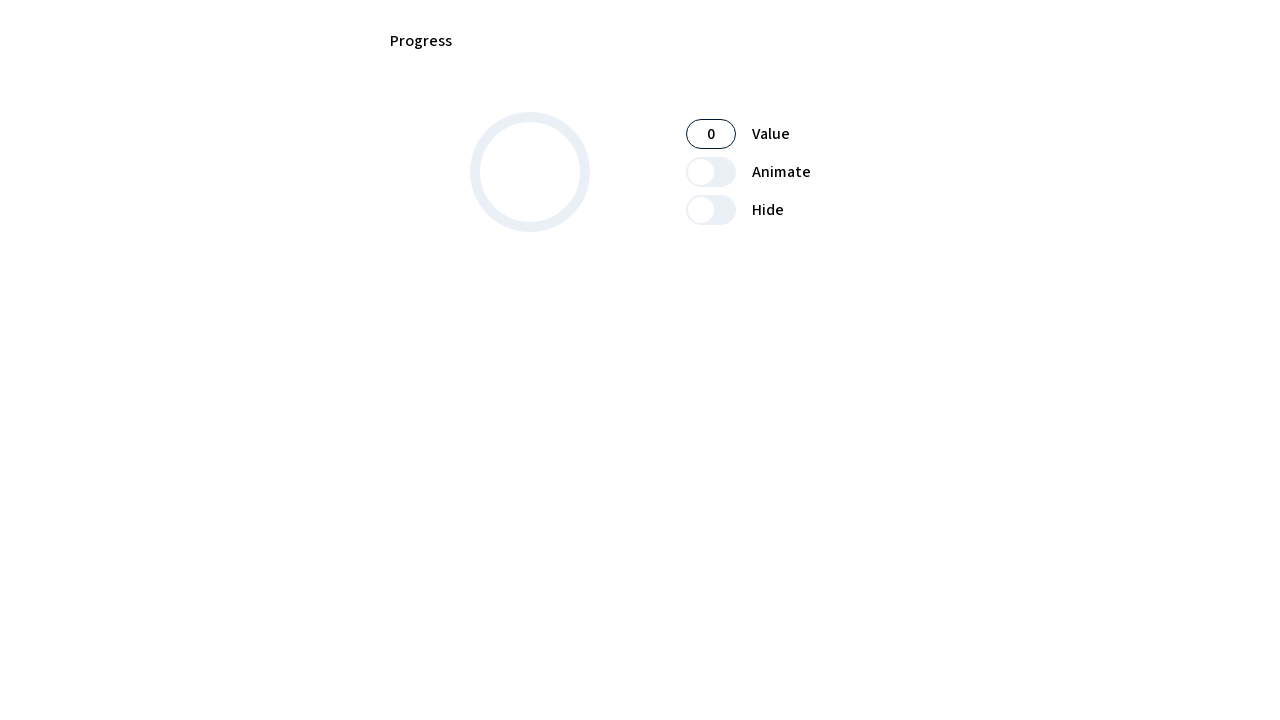

Progress circle is visible
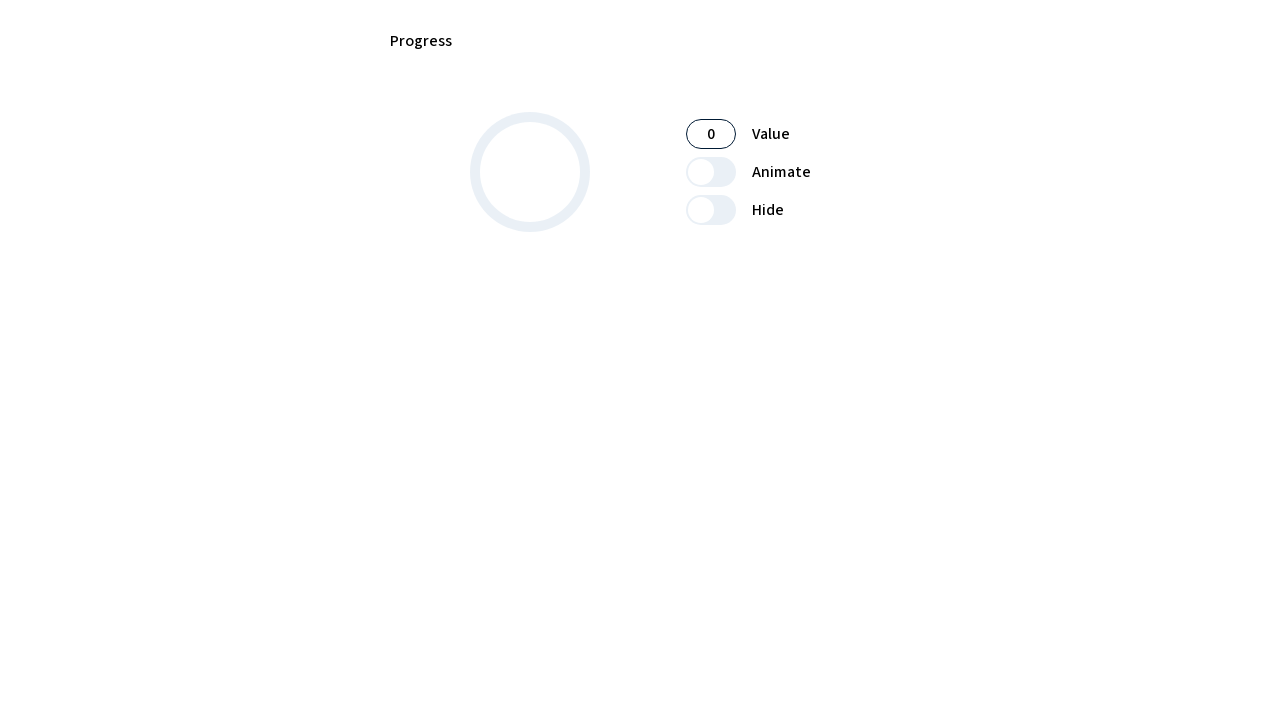

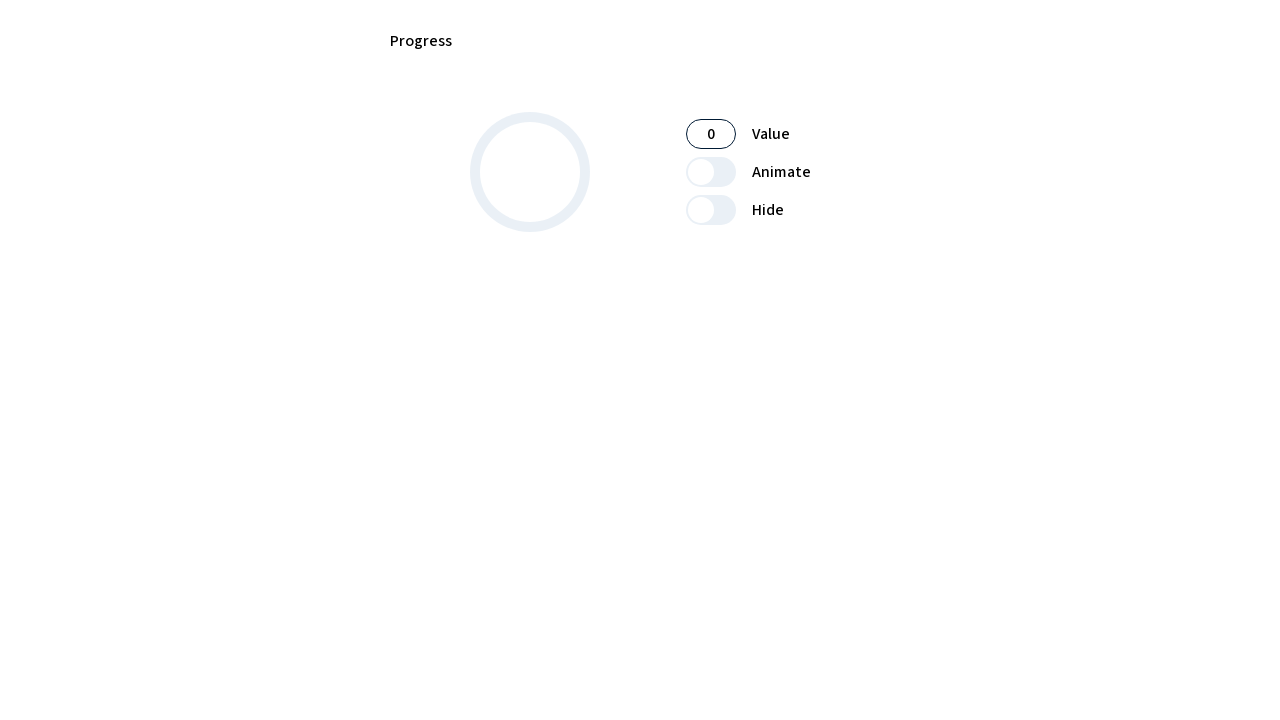